Tests an e-commerce produce shopping flow by searching for products, incrementing quantity, adding items to cart, and verifying the cart total

Starting URL: https://www.rahulshettyacademy.com/seleniumPractise/#/

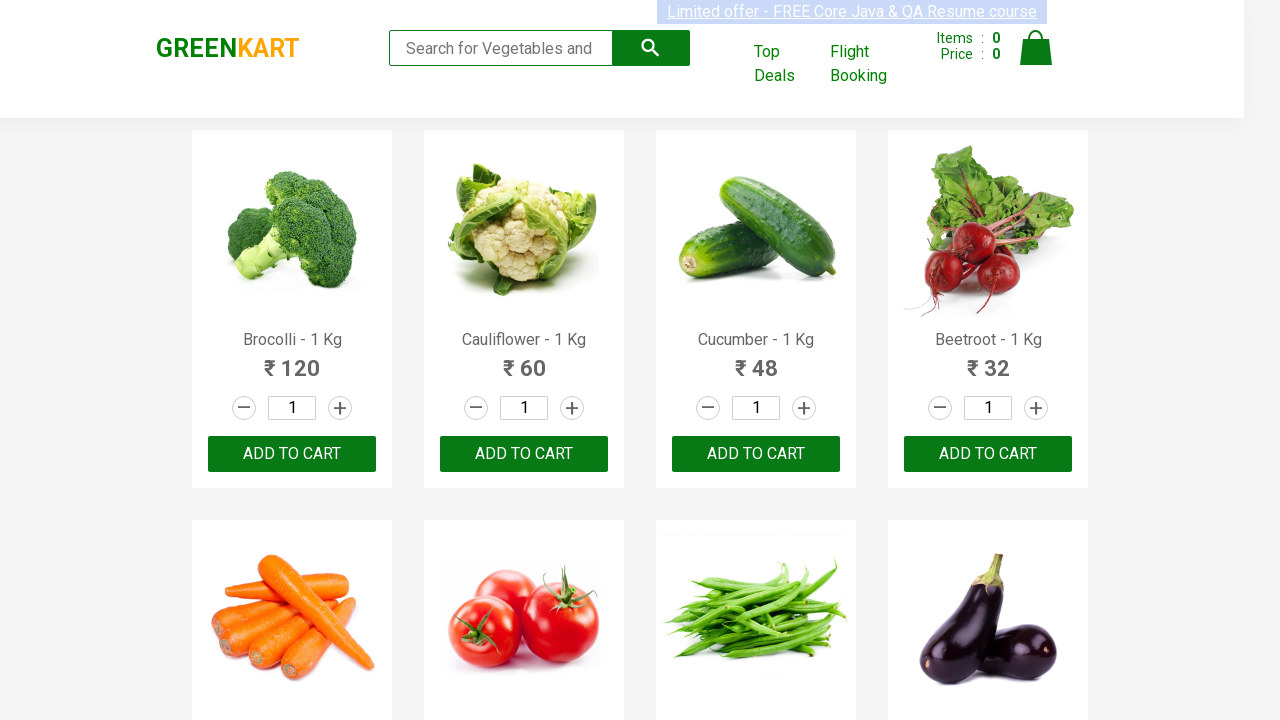

Filled search field with 'ap' to find products on .search-keyword
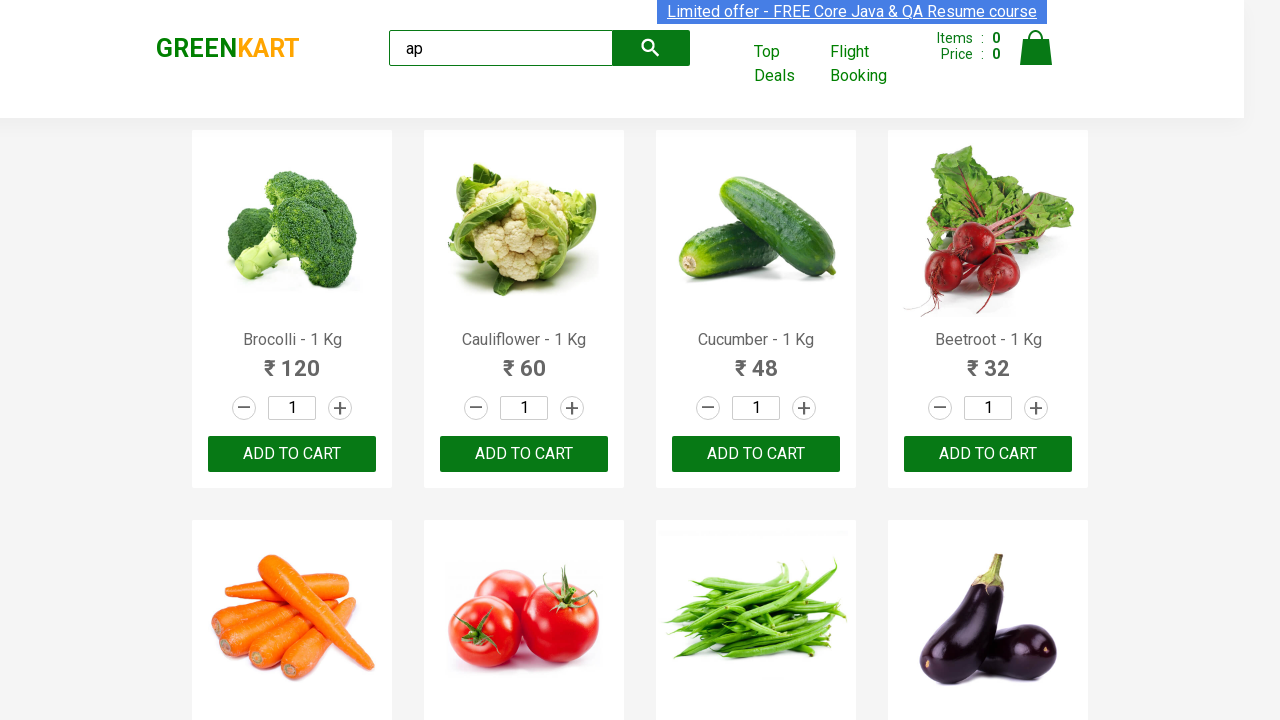

Waited for search results to load
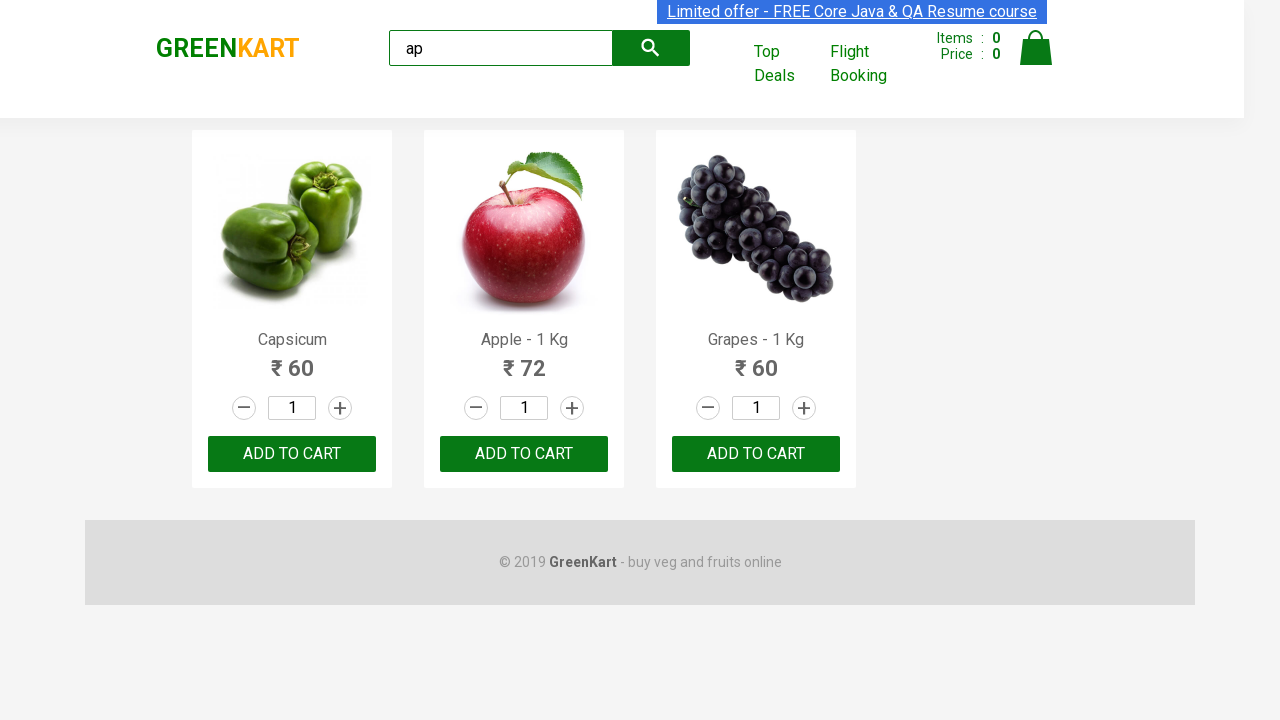

Verified Apple product is displayed in search results
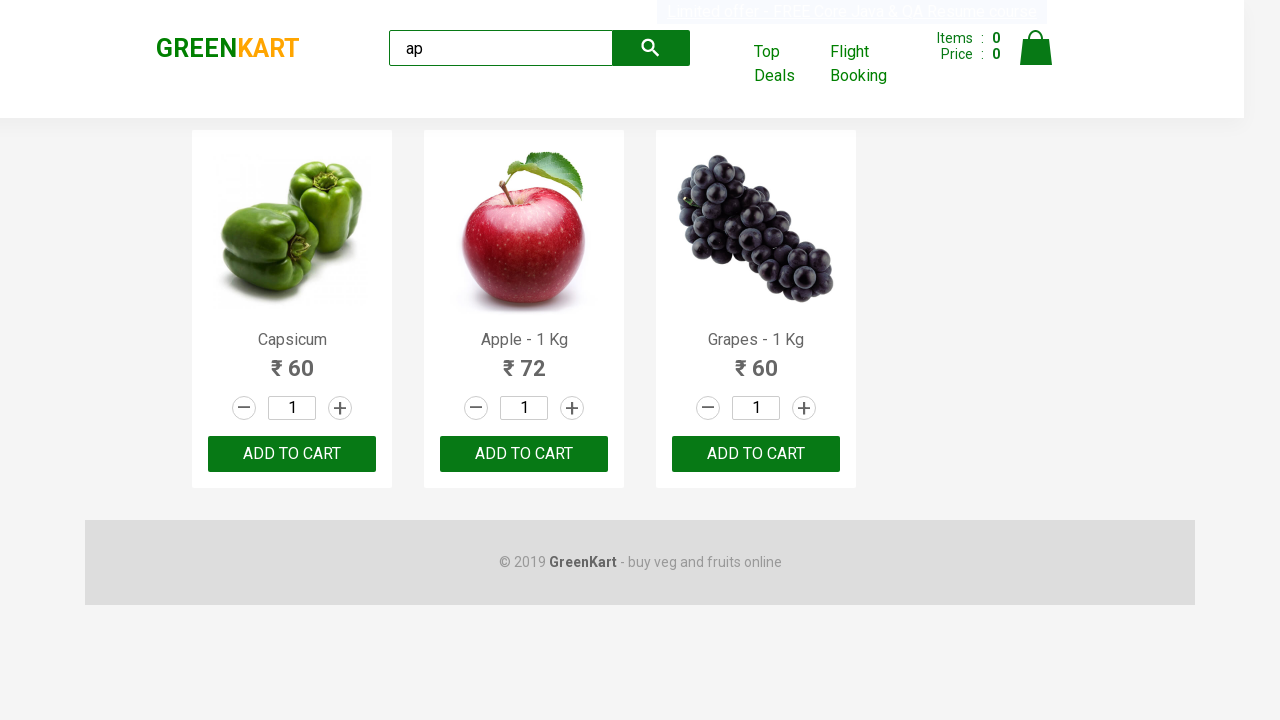

Incremented Apple product quantity at (572, 408) on #root > div > div.products-wrapper > div > div:nth-child(2) > div.stepper-input 
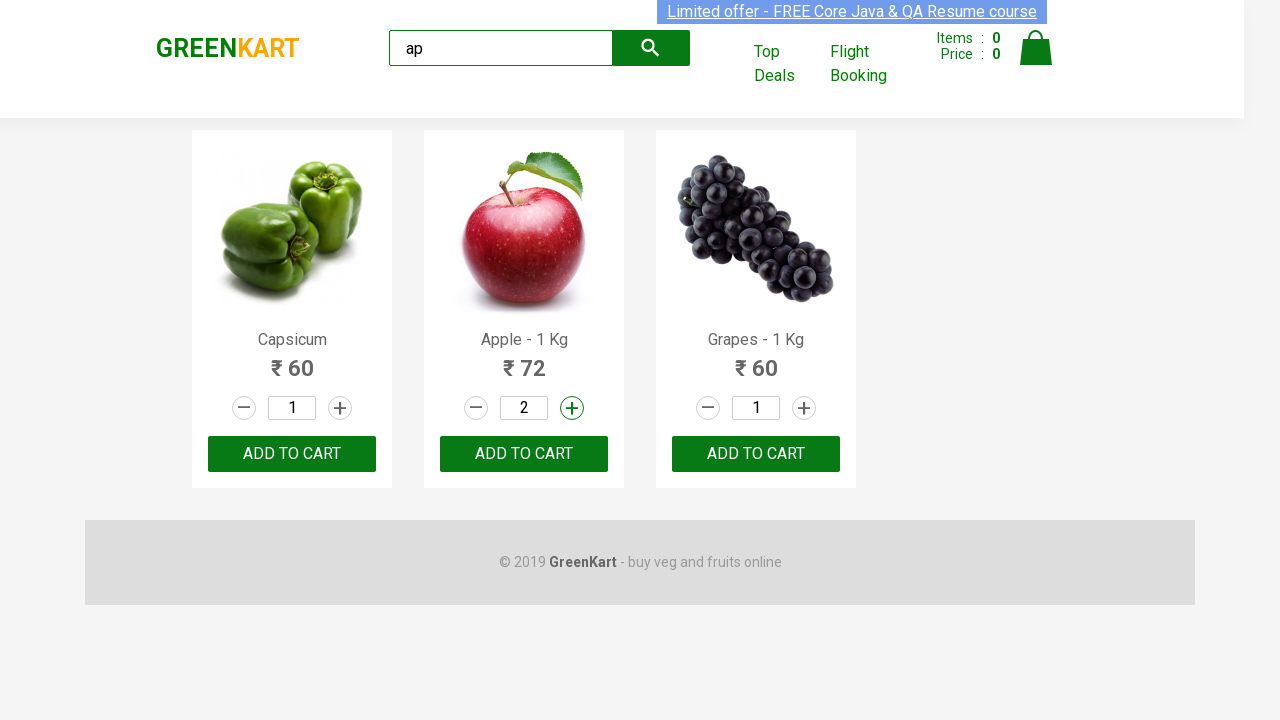

Added Apple product to cart at (524, 454) on #root > div > div.products-wrapper > div > div:nth-child(2) > div.product-action
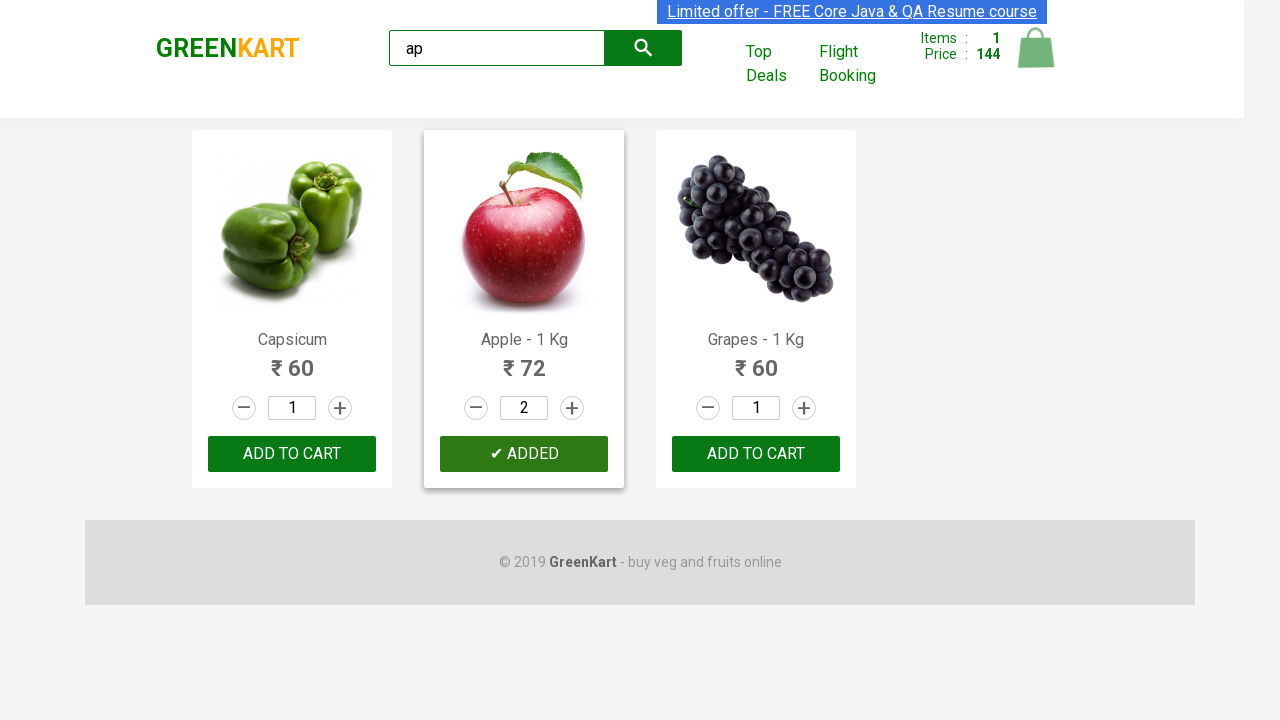

Waited for cart to update after adding Apple
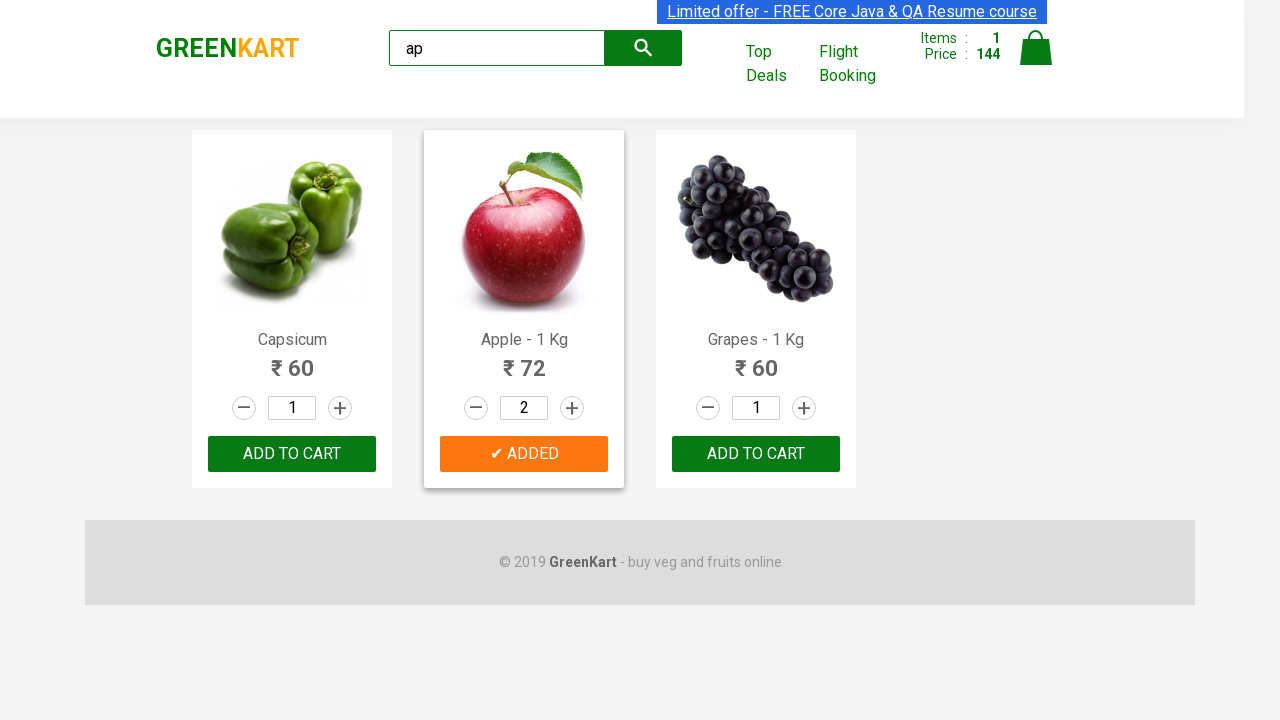

Verified Grapes product is displayed in search results
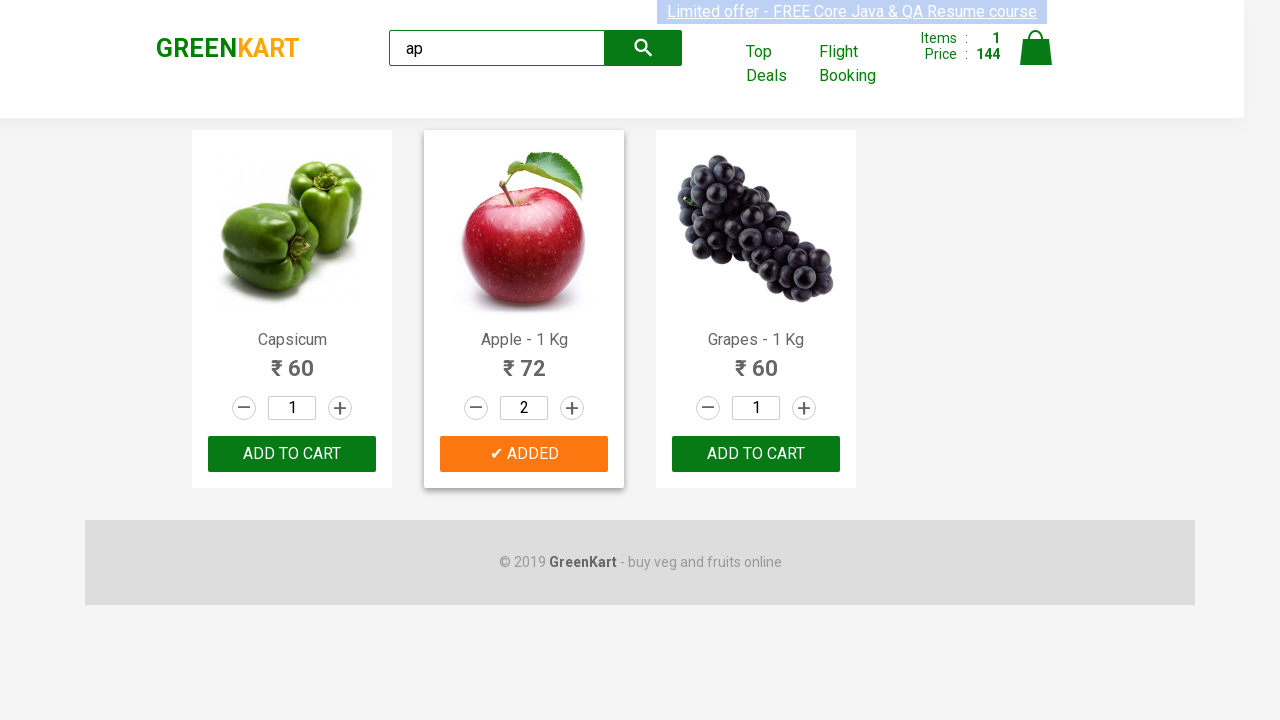

Added Grapes product to cart at (756, 454) on #root > div > div.products-wrapper > div > div:nth-child(3) > div.product-action
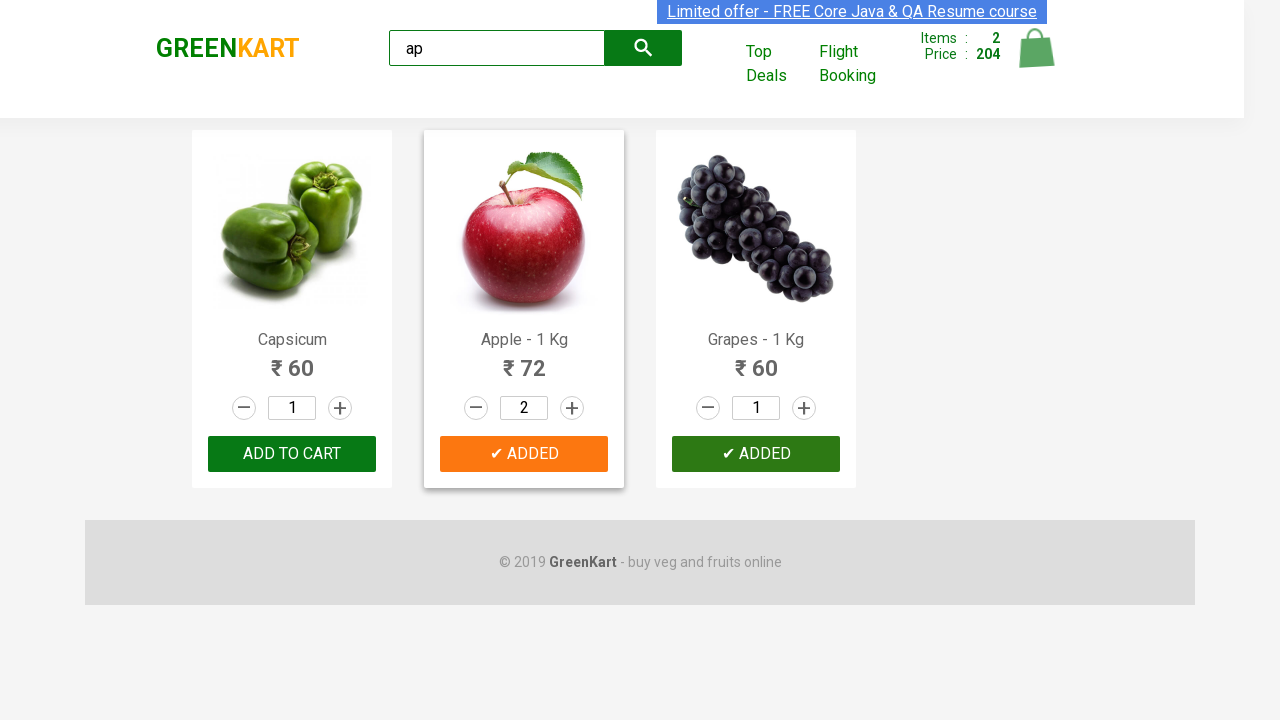

Verified cart total is displayed
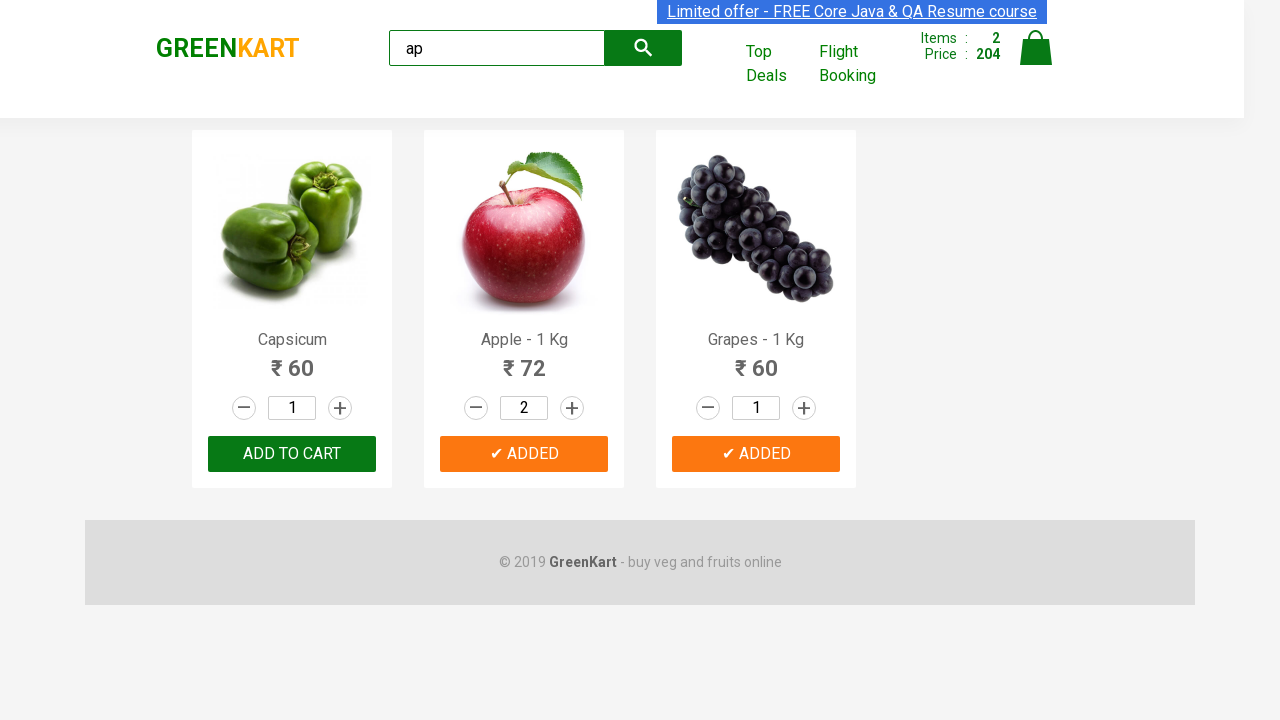

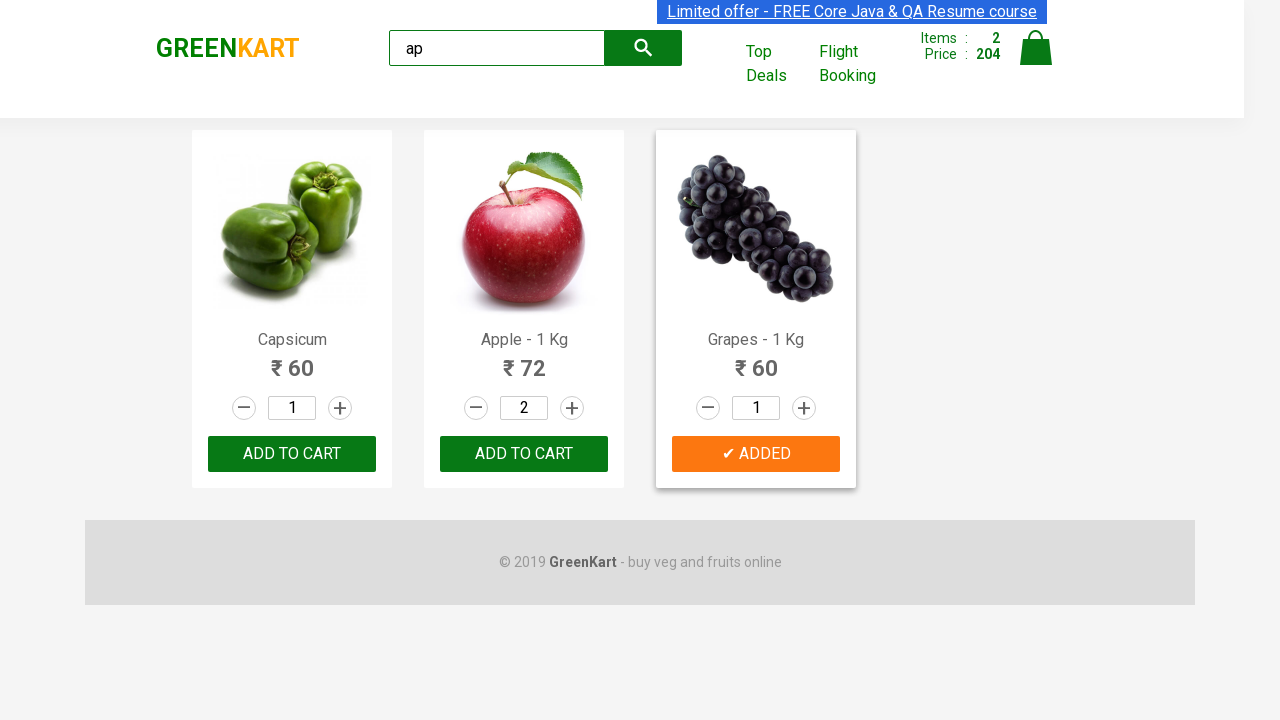